Tests marking all todo items as completed using the toggle all checkbox

Starting URL: https://demo.playwright.dev/todomvc

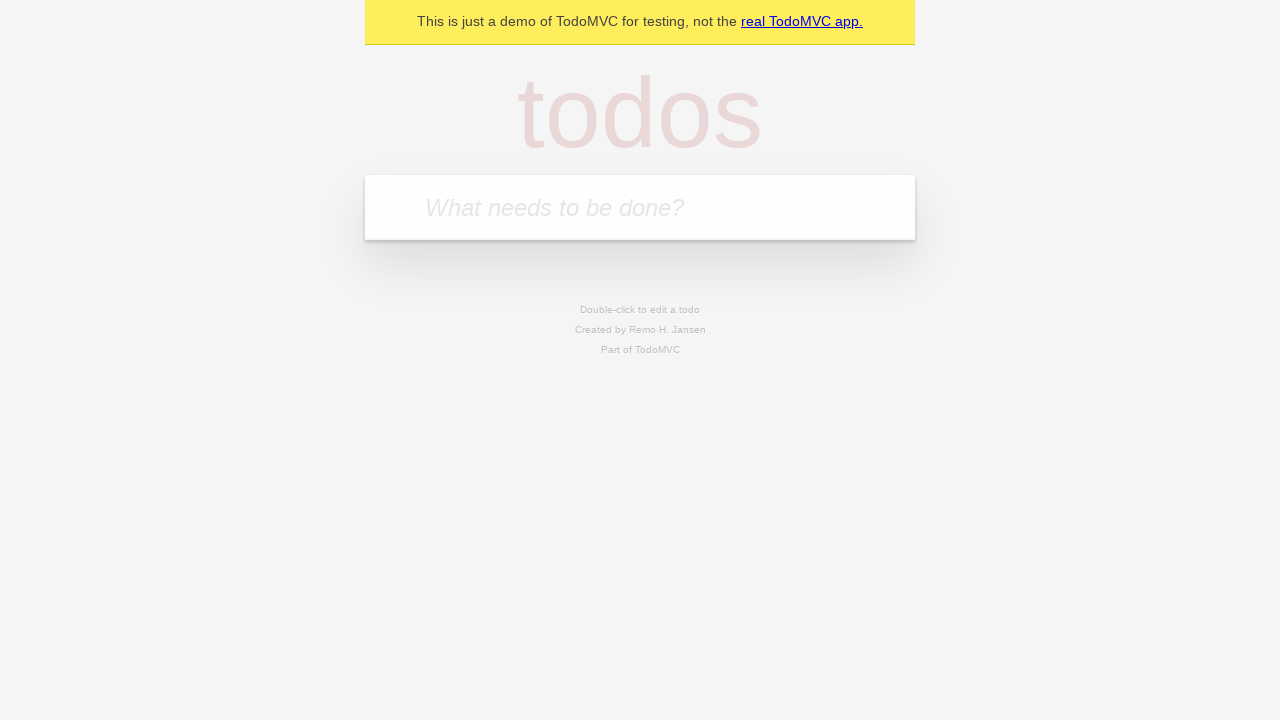

Filled todo input with 'buy some cheese' on internal:attr=[placeholder="What needs to be done?"i]
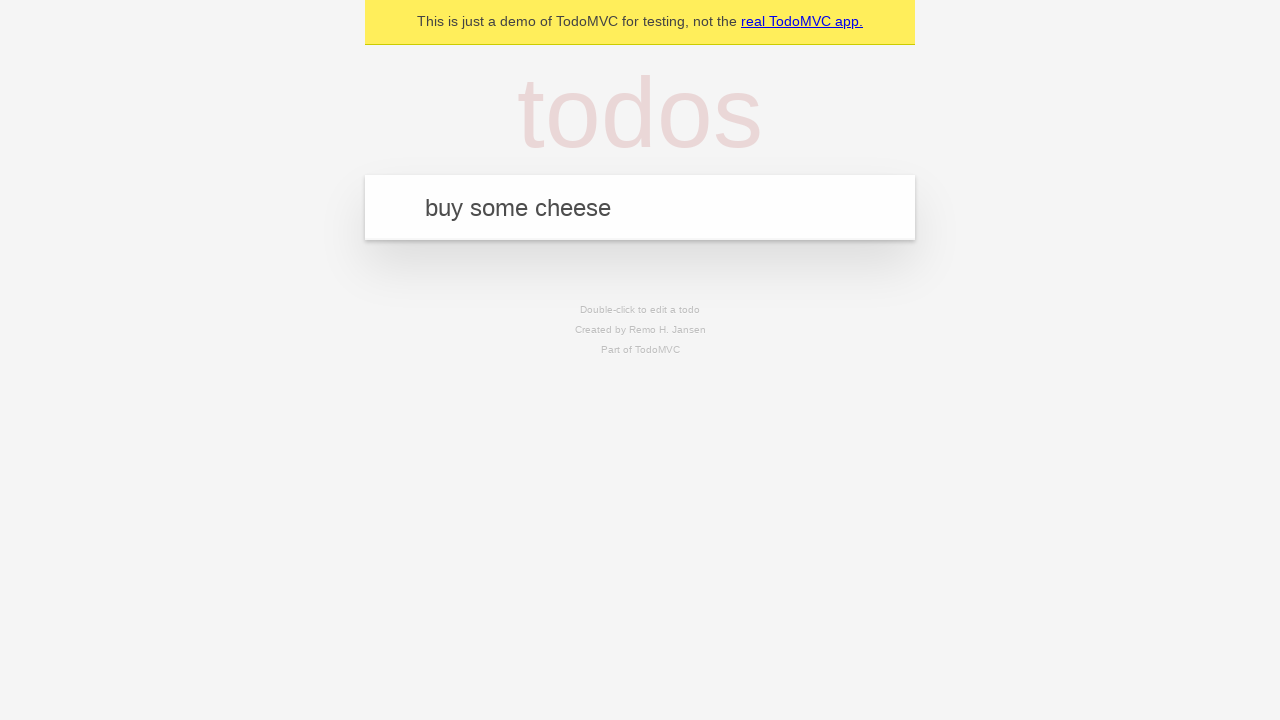

Pressed Enter to create first todo on internal:attr=[placeholder="What needs to be done?"i]
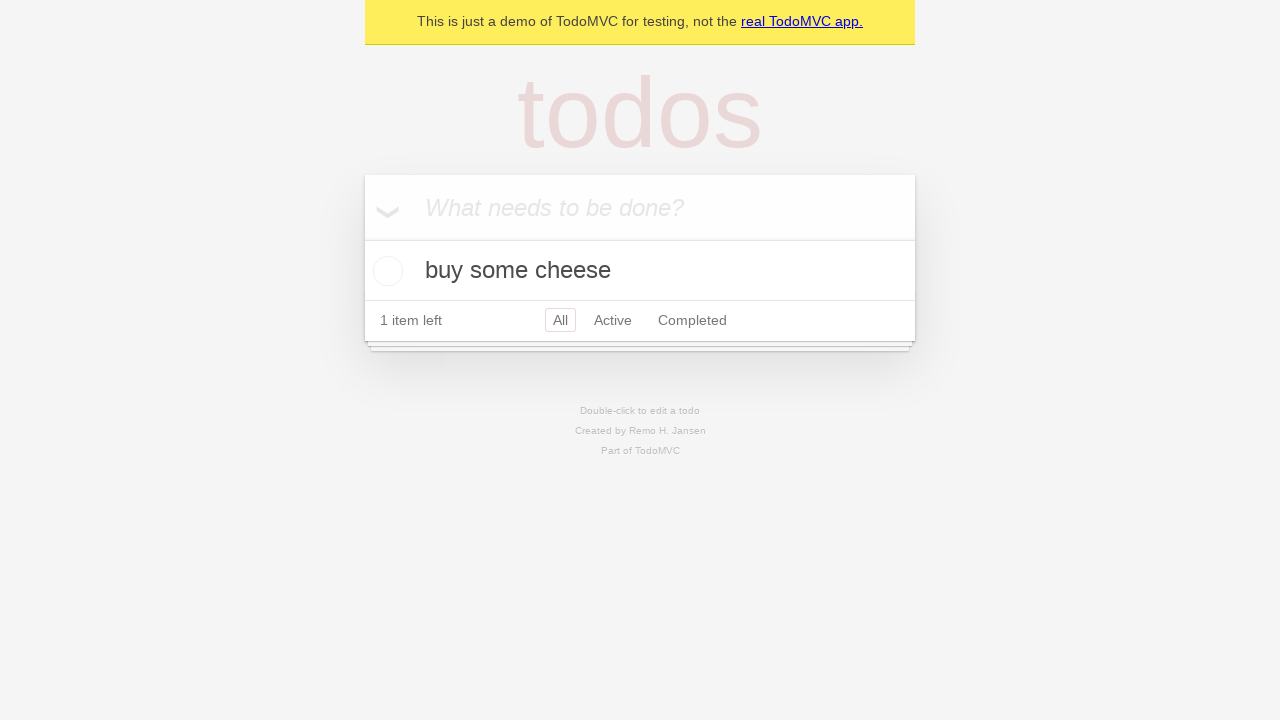

Filled todo input with 'feed the cat' on internal:attr=[placeholder="What needs to be done?"i]
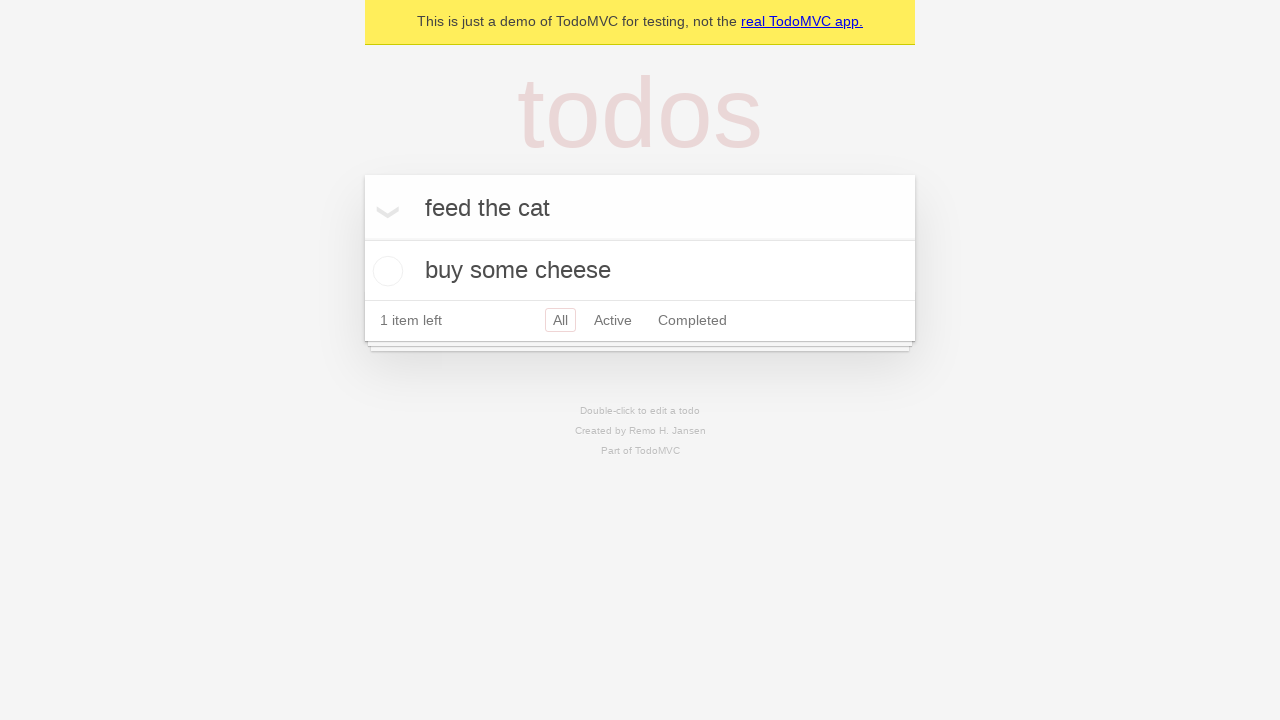

Pressed Enter to create second todo on internal:attr=[placeholder="What needs to be done?"i]
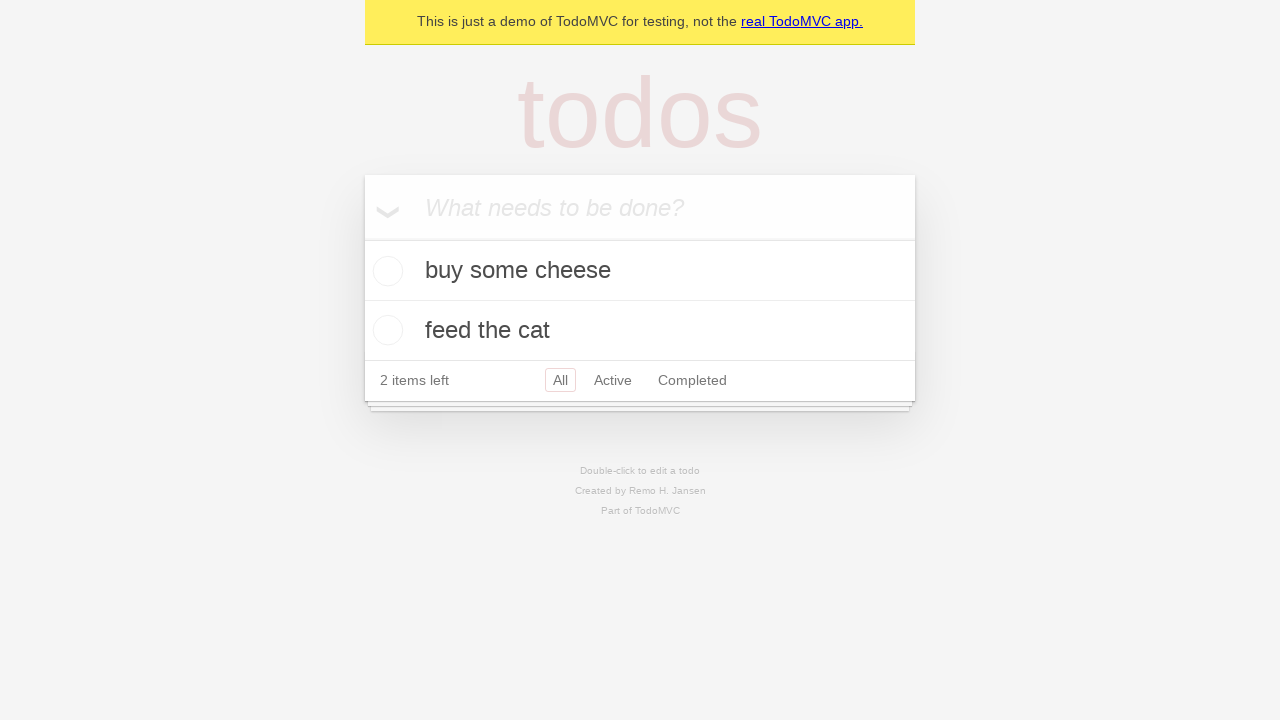

Filled todo input with 'book a doctors appointment' on internal:attr=[placeholder="What needs to be done?"i]
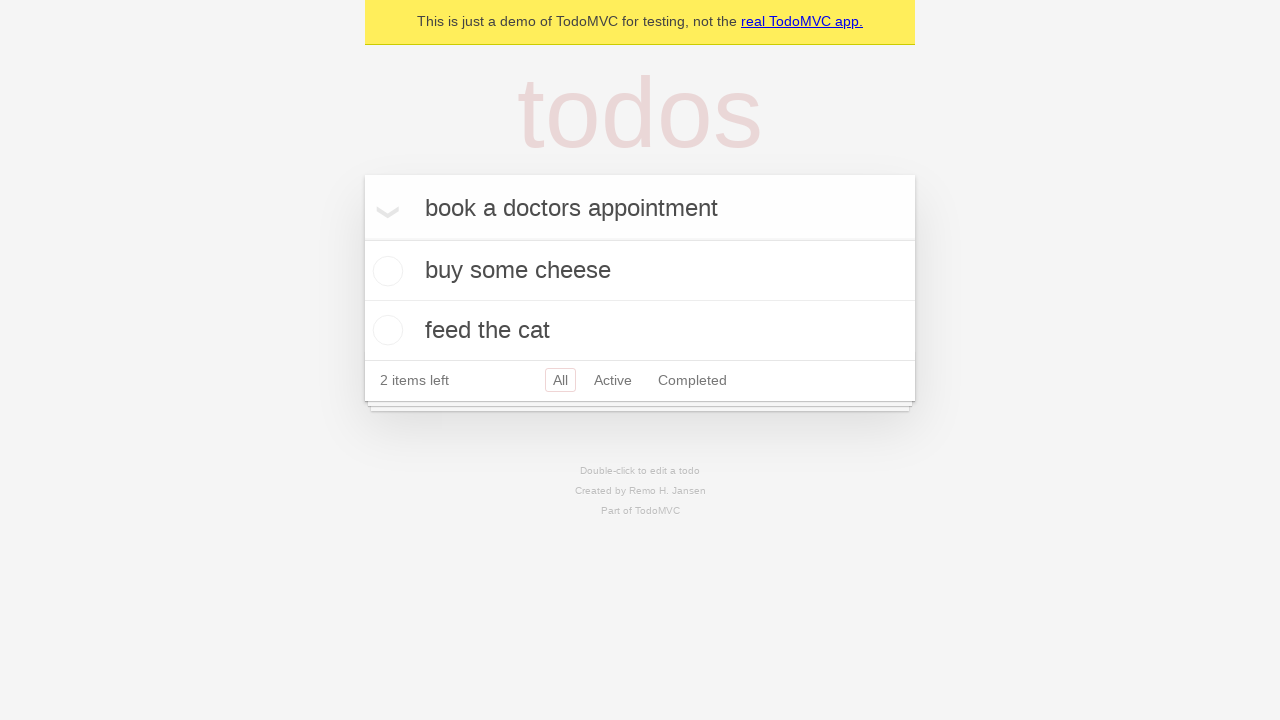

Pressed Enter to create third todo on internal:attr=[placeholder="What needs to be done?"i]
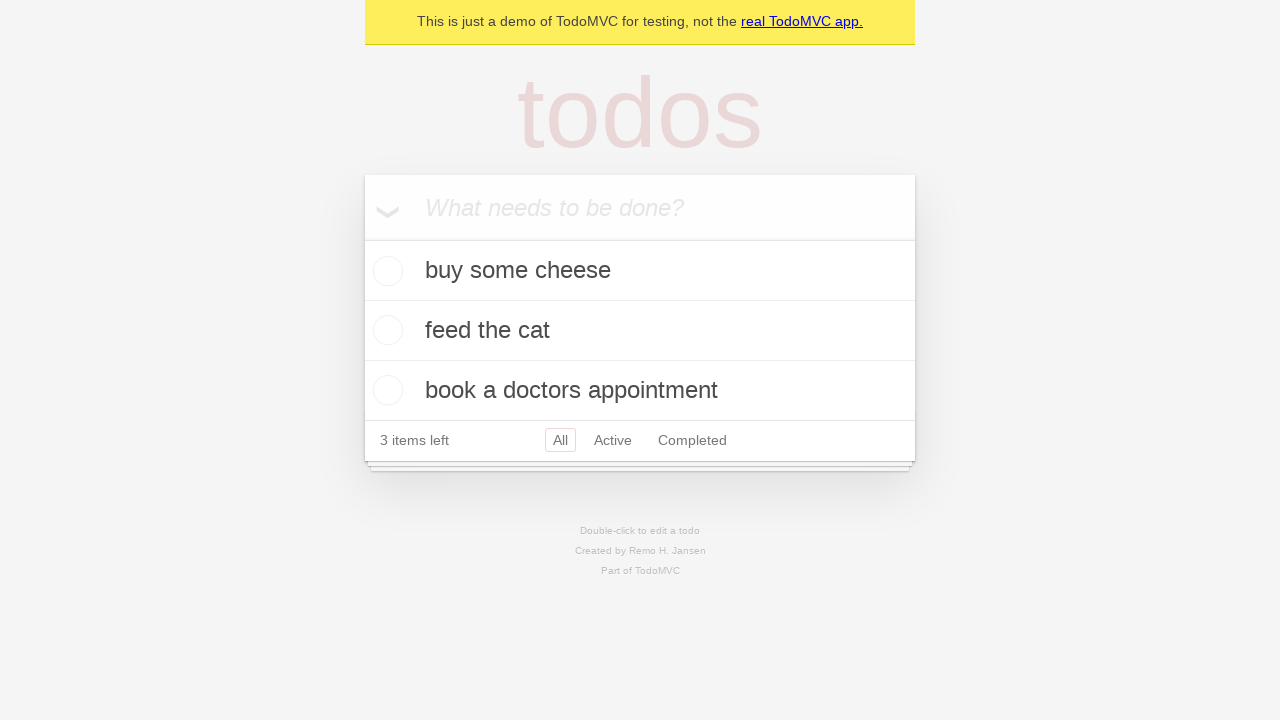

Clicked 'Mark all as complete' checkbox to toggle all todos as completed at (362, 238) on internal:label="Mark all as complete"i
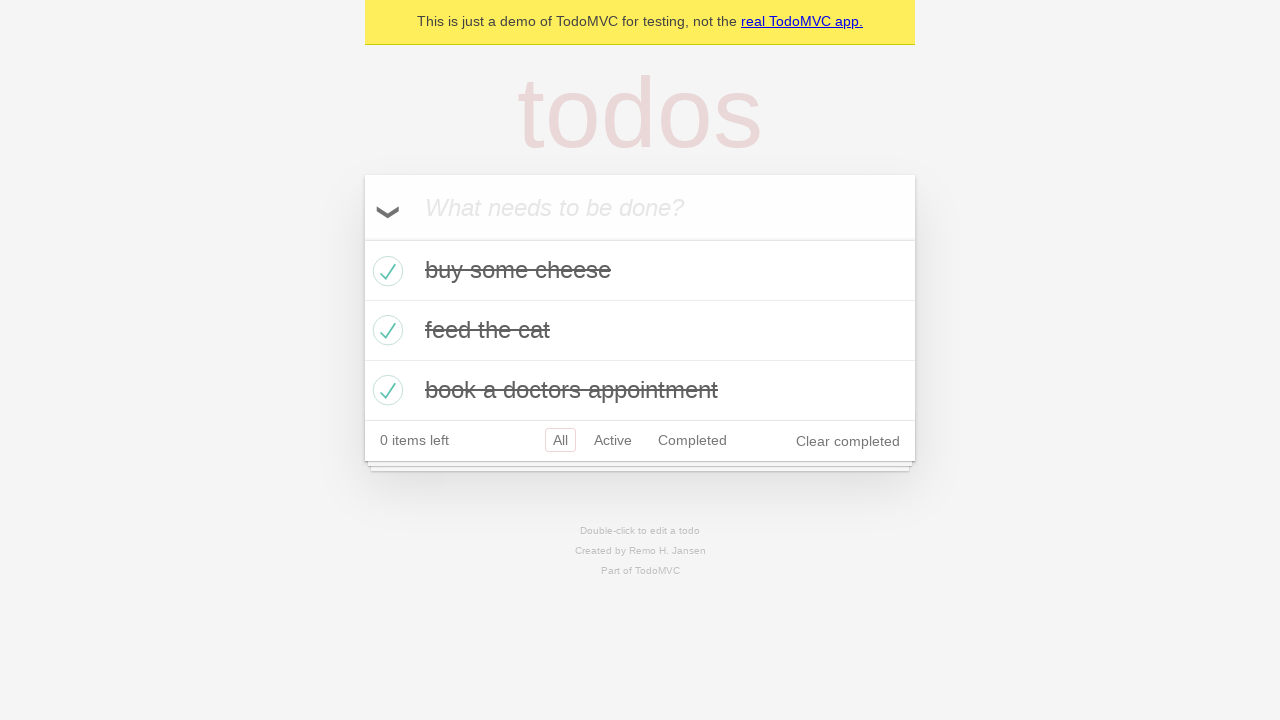

Verified that completed todos are visible with '.completed' class
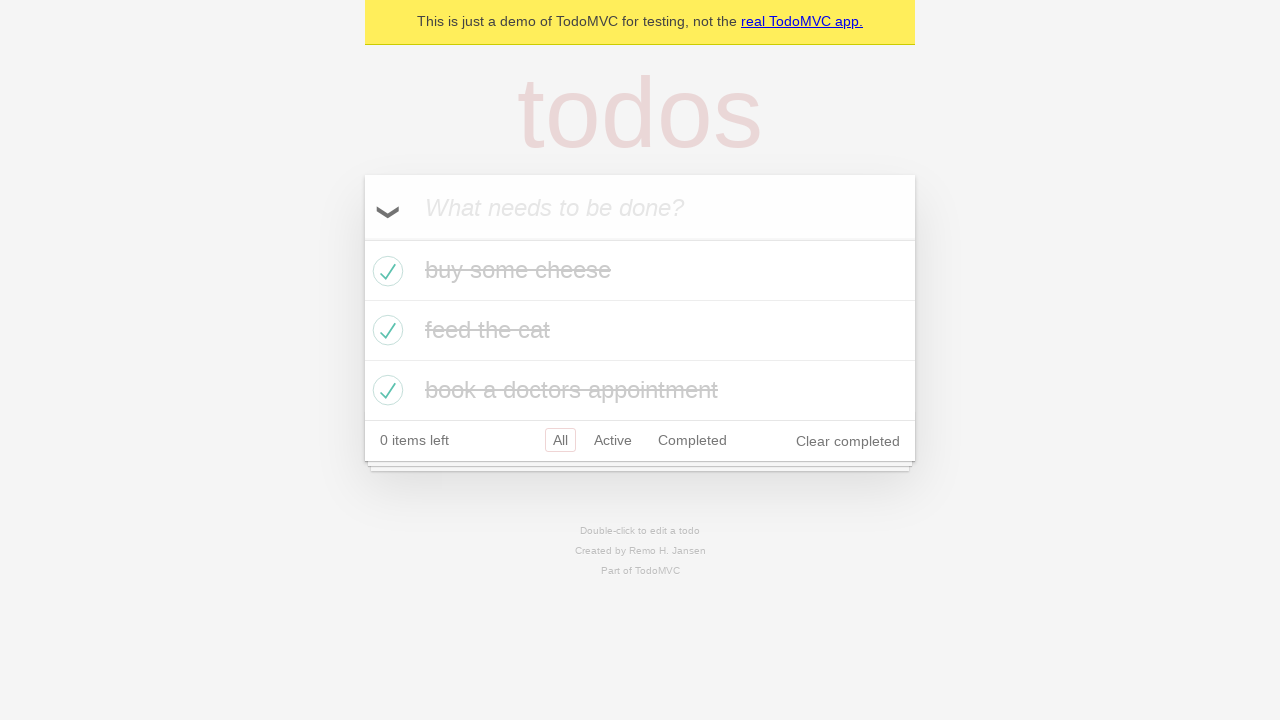

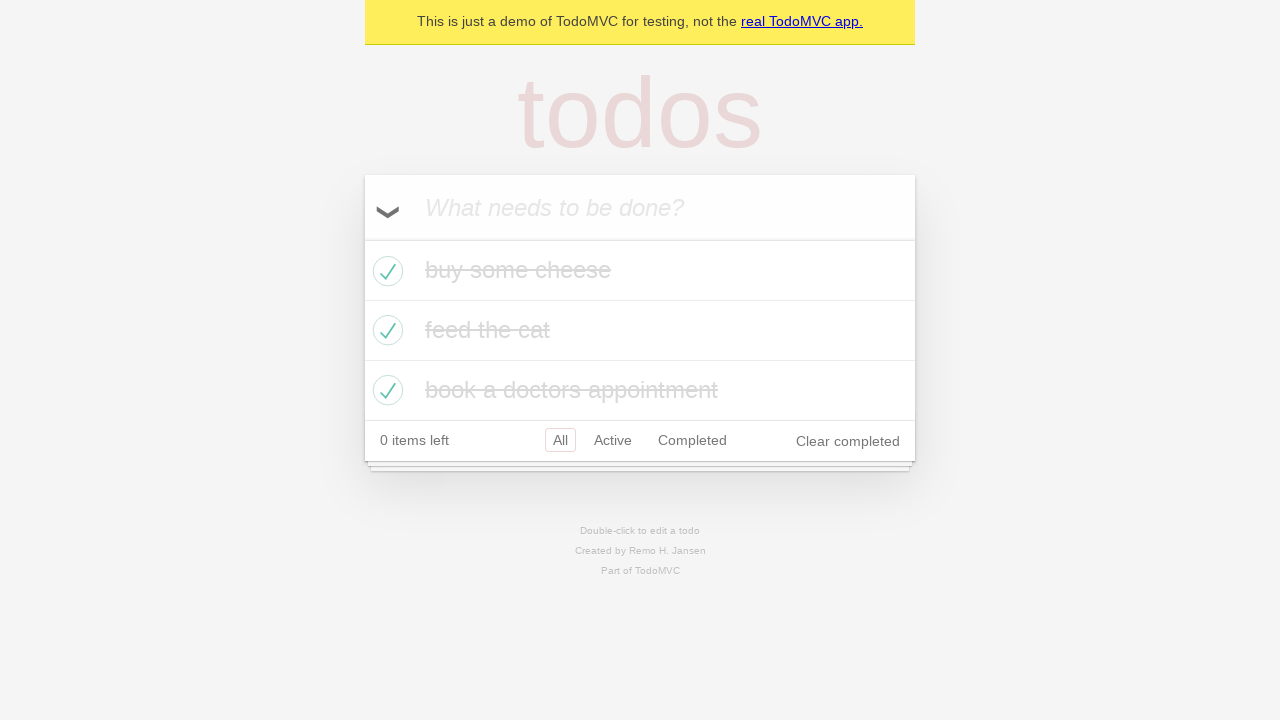